Tests keyboard and mouse interaction actions on a form field, including typing with shift key, double-clicking, and right-clicking

Starting URL: https://seleniumautomationpractice.blogspot.com/2017/10/automation-testing-sample_28.html

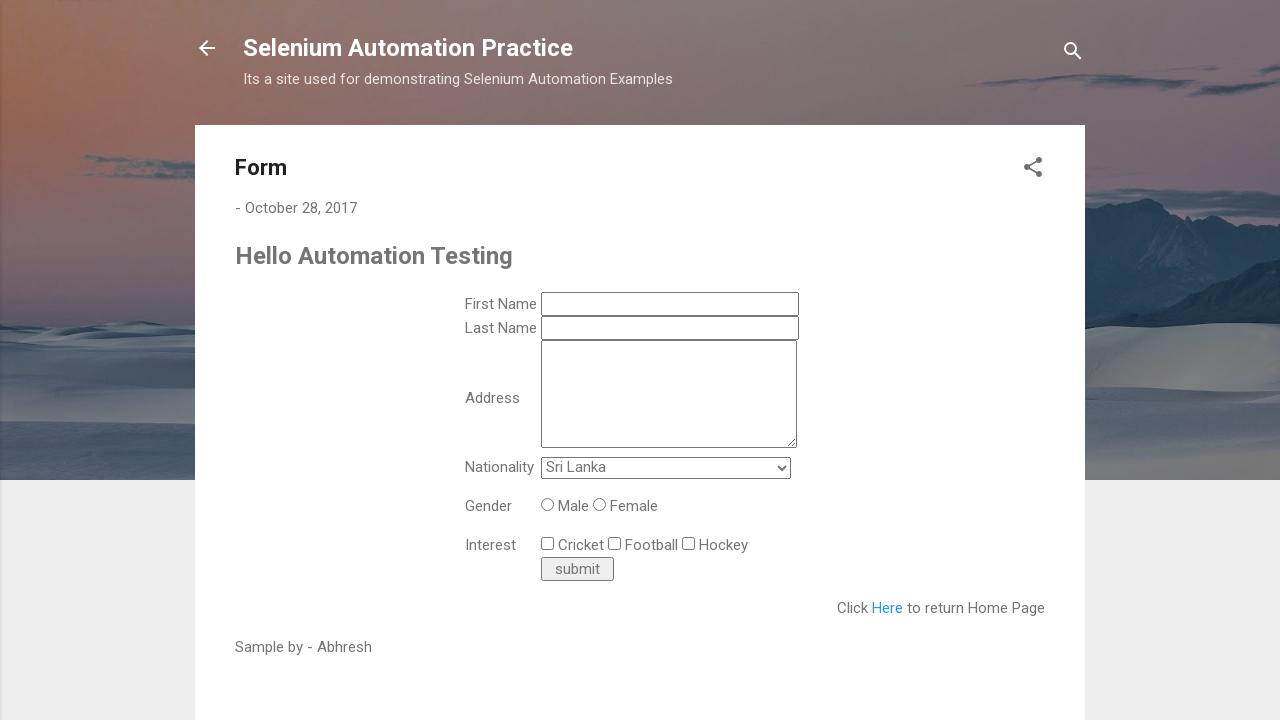

Located the first name input field
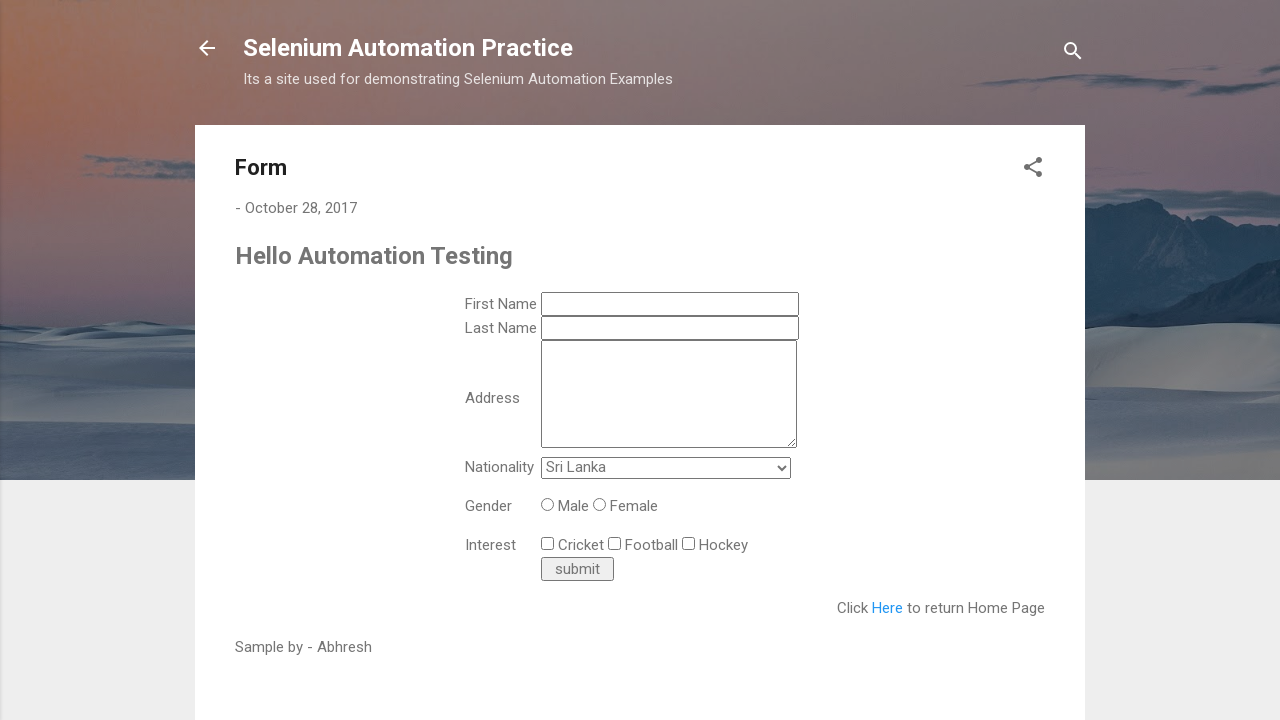

Clicked on the first name field at (670, 304) on input[name='ts_first_name']
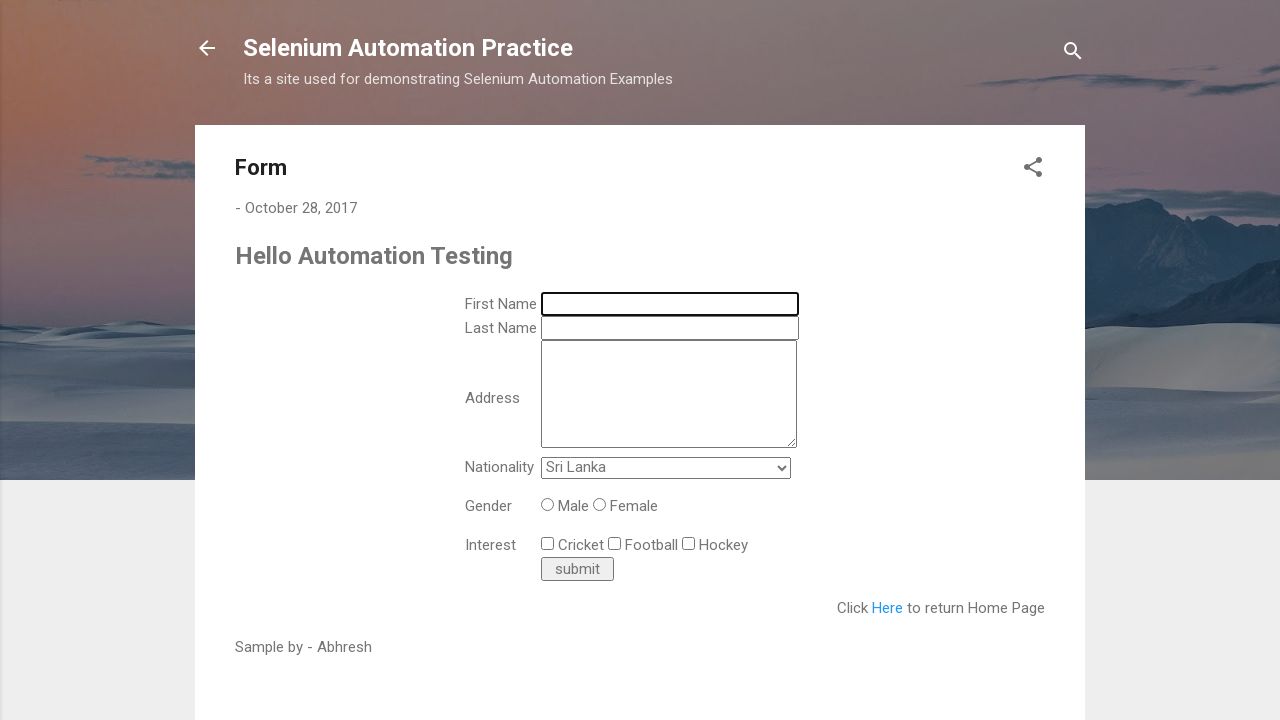

Pressed Shift key down
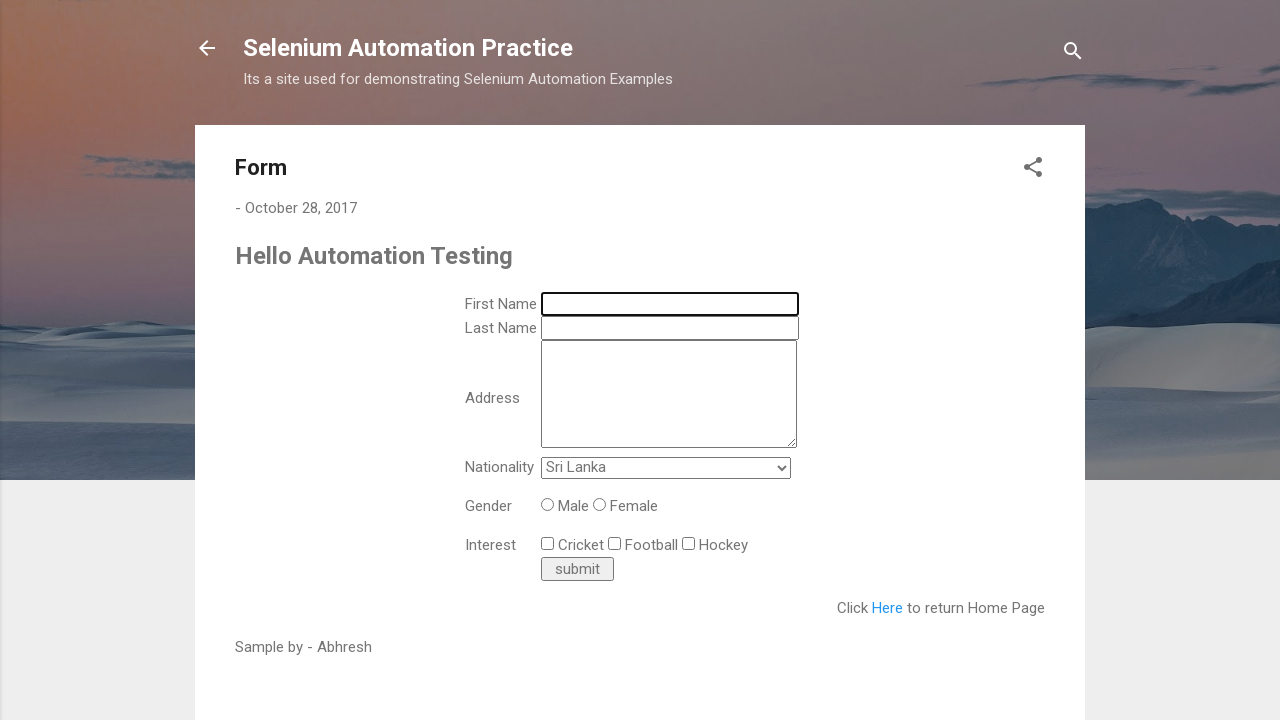

Typed 'a' with Shift key held (capital A)
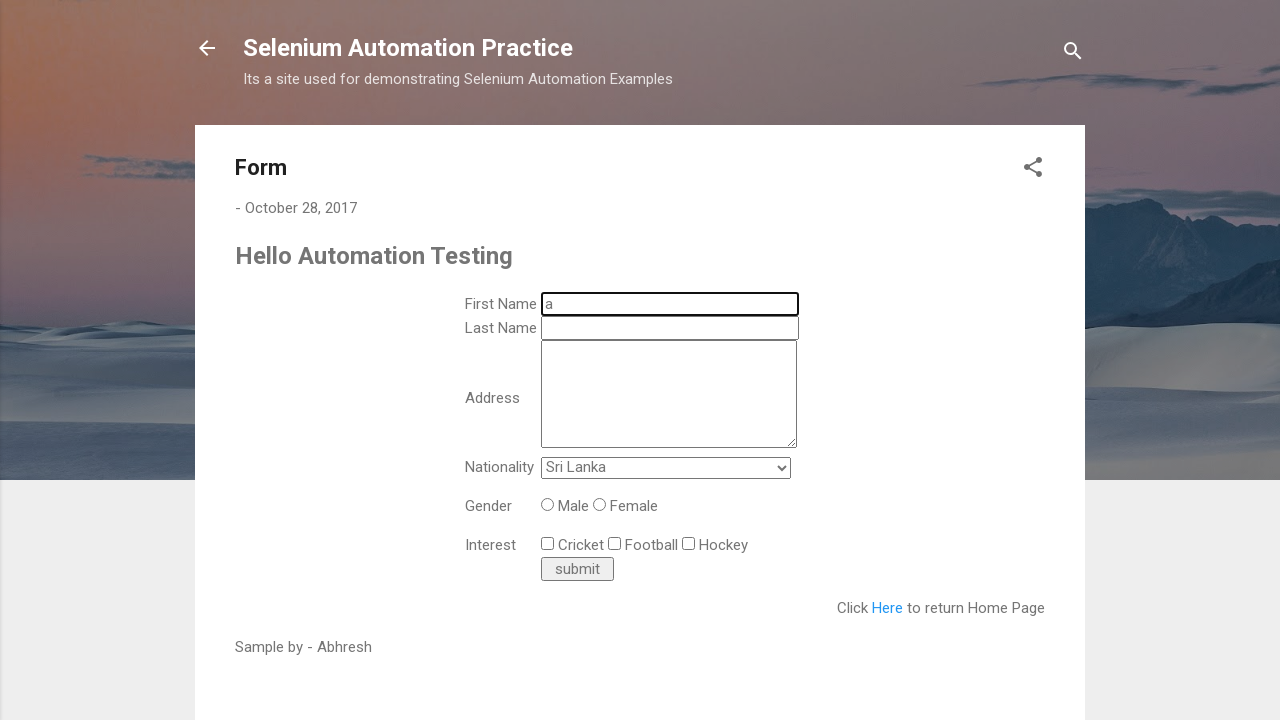

Released Shift key
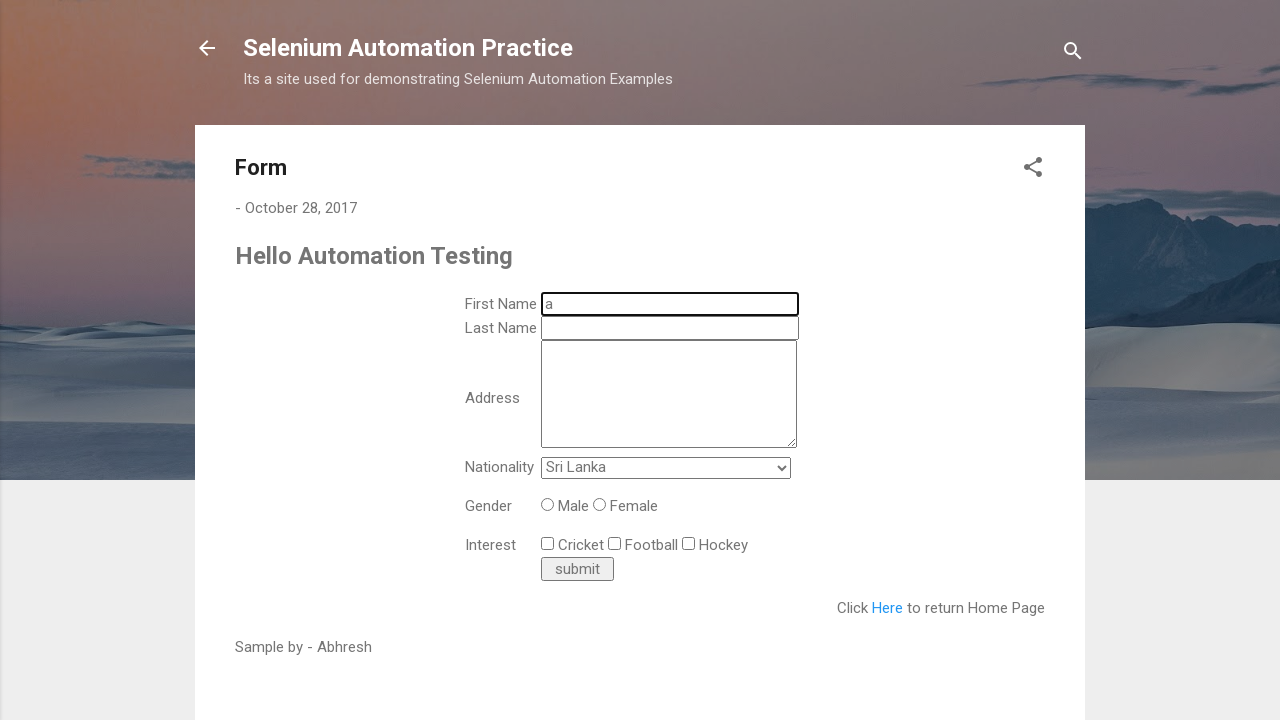

Typed 'bhresh' to complete the first name
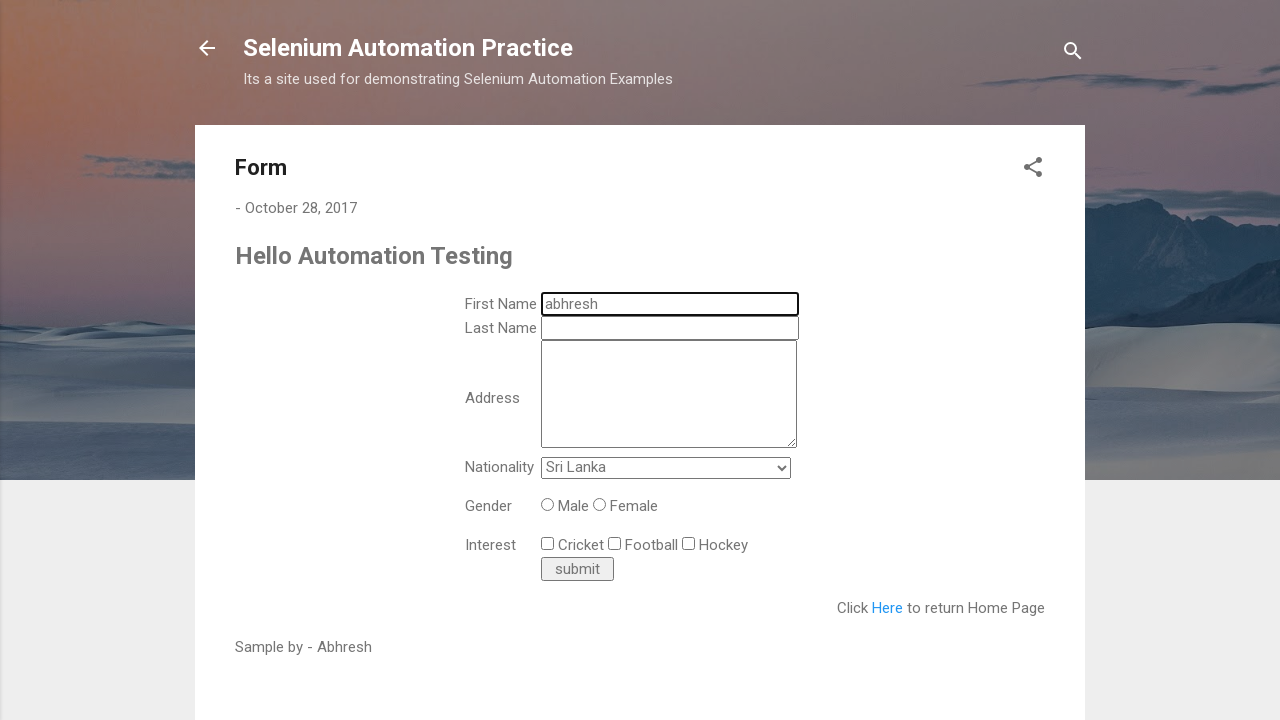

Double-clicked on the first name field to select all text at (670, 304) on input[name='ts_first_name']
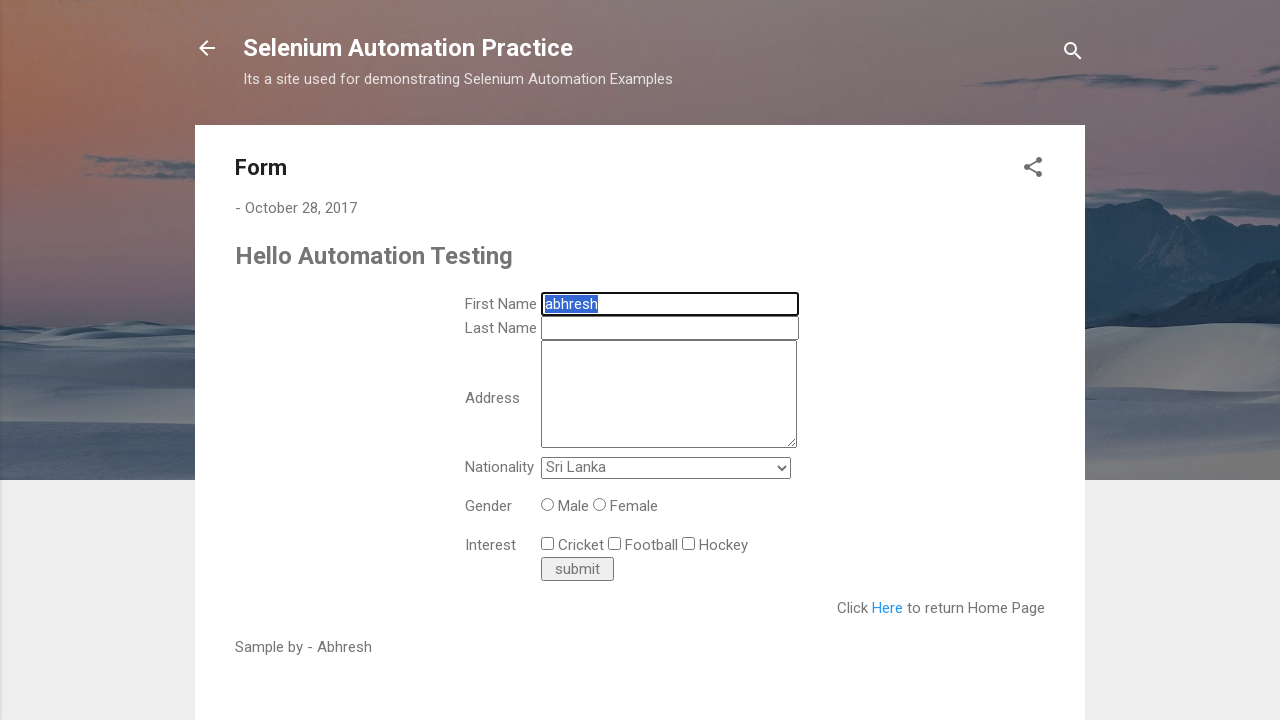

Right-clicked on the first name field to show context menu at (670, 304) on input[name='ts_first_name']
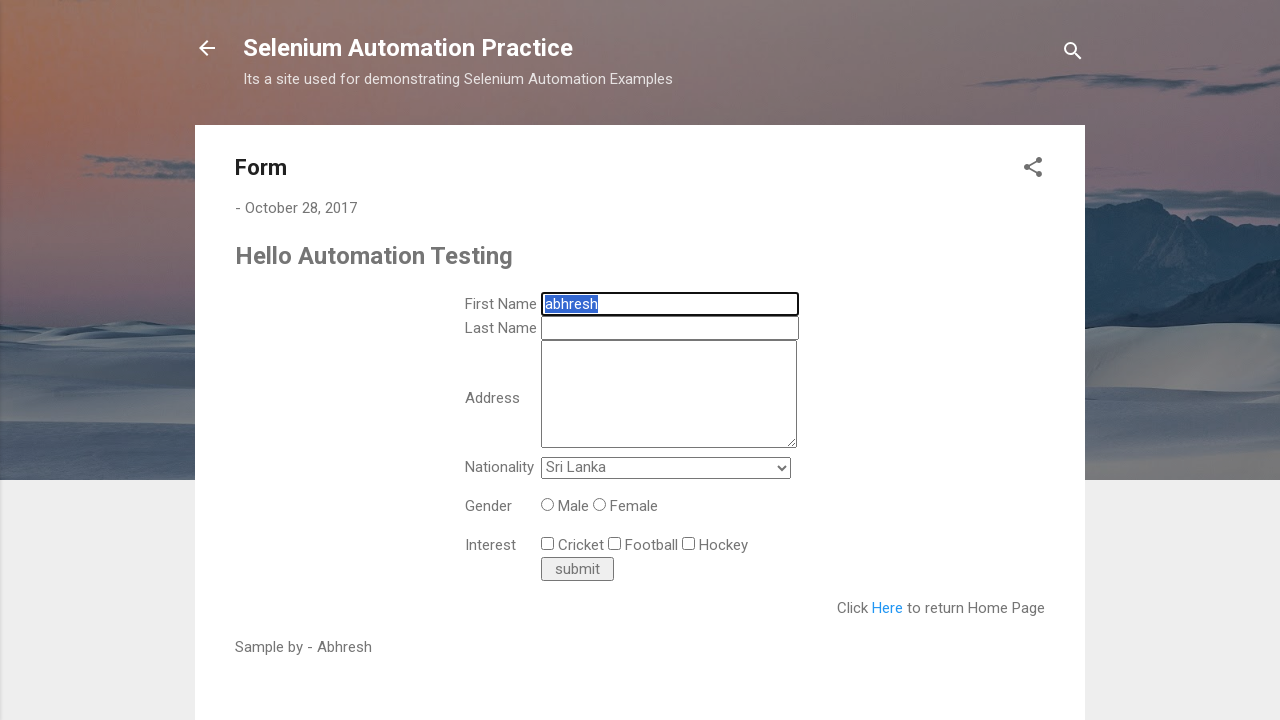

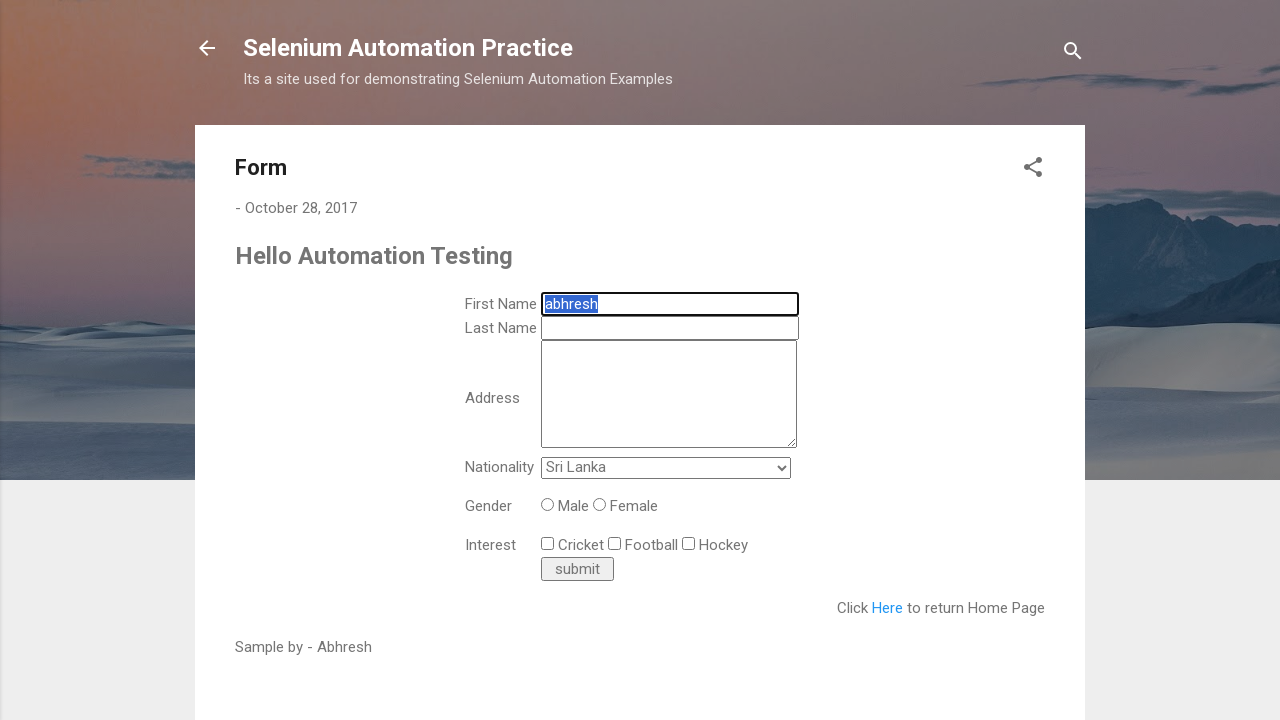